Navigates to the Rahul Shetty Academy login practice page and verifies the page loads by checking the title is accessible

Starting URL: https://rahulshettyacademy.com/loginpagePractise/

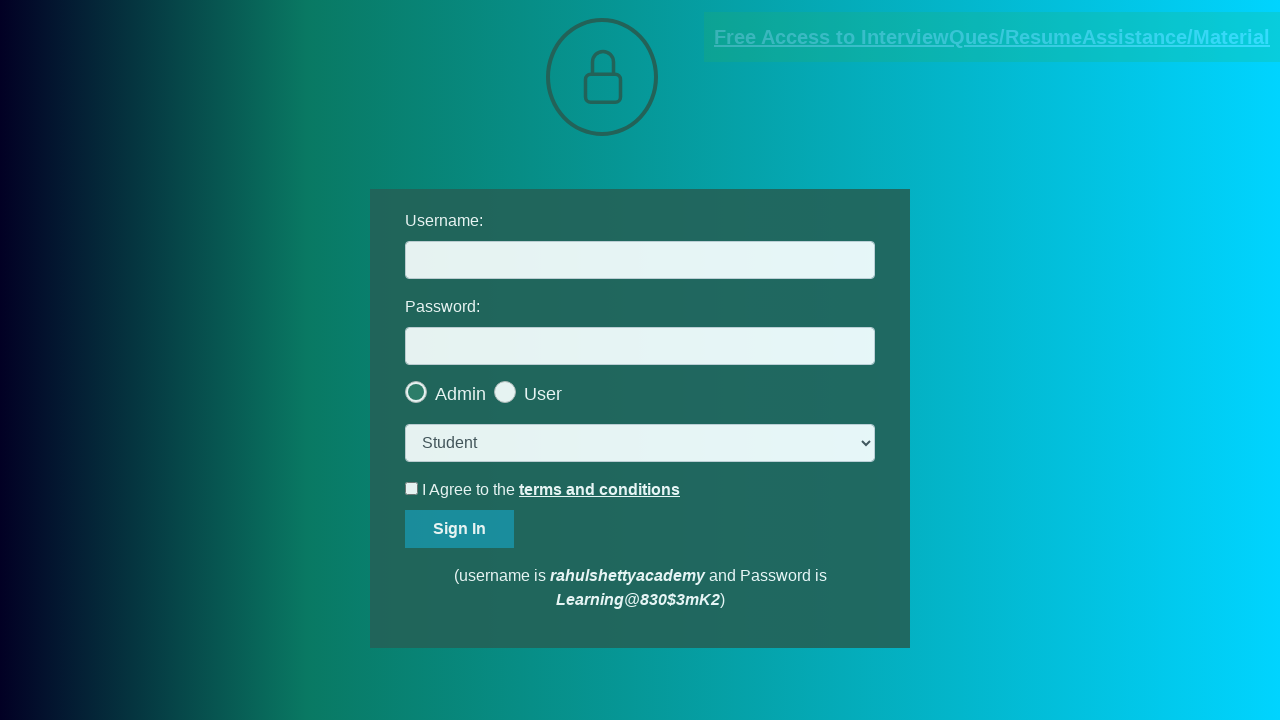

Waited for page to reach domcontentloaded state
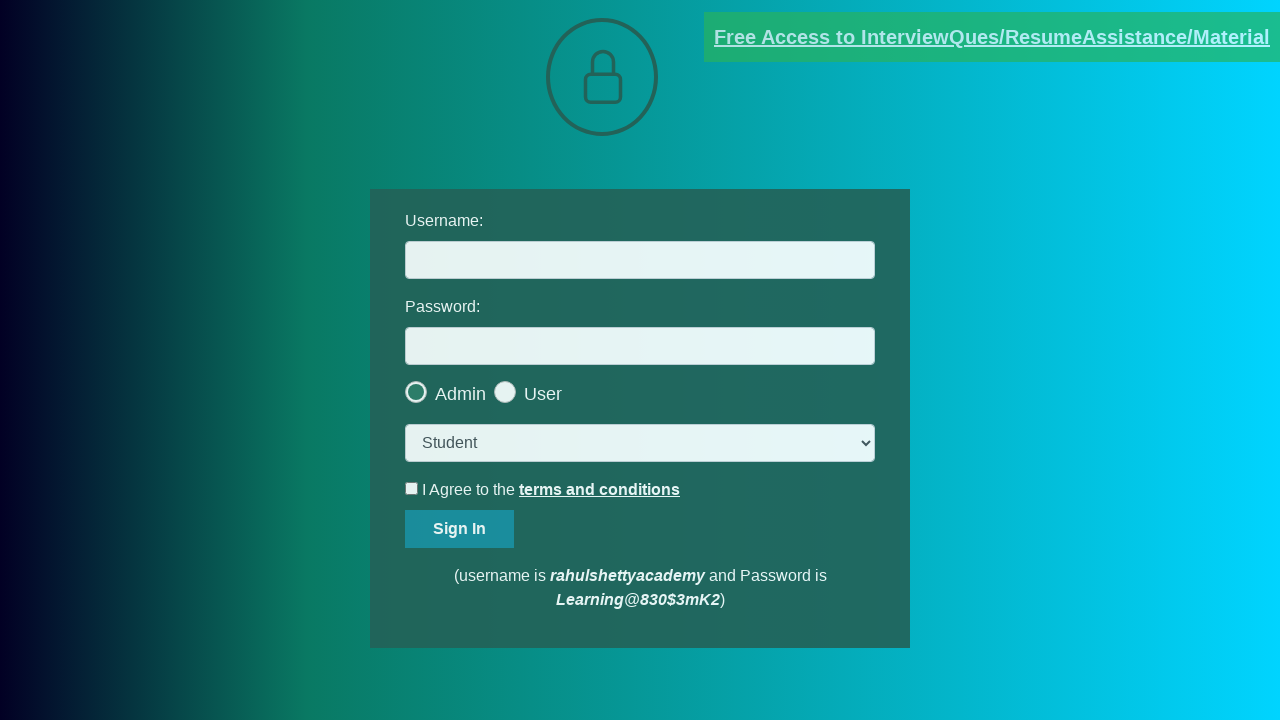

Retrieved page title: LoginPage Practise | Rahul Shetty Academy
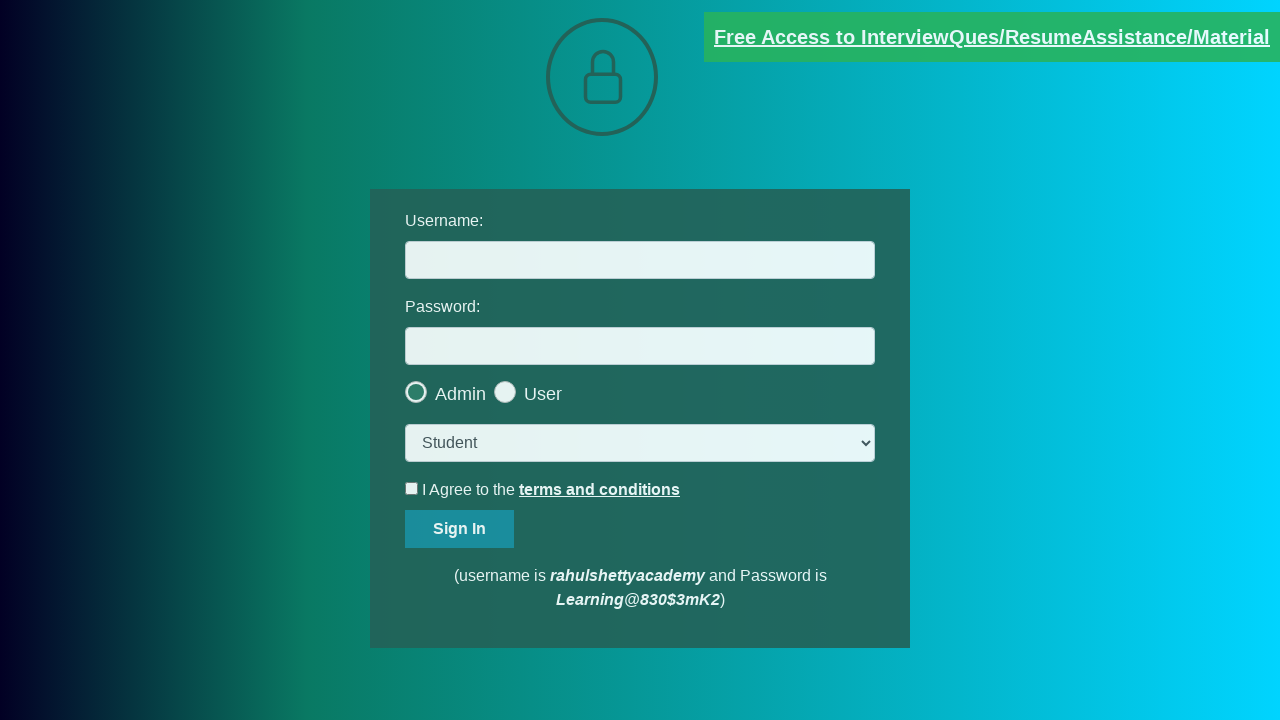

Retrieved current URL: https://rahulshettyacademy.com/loginpagePractise/
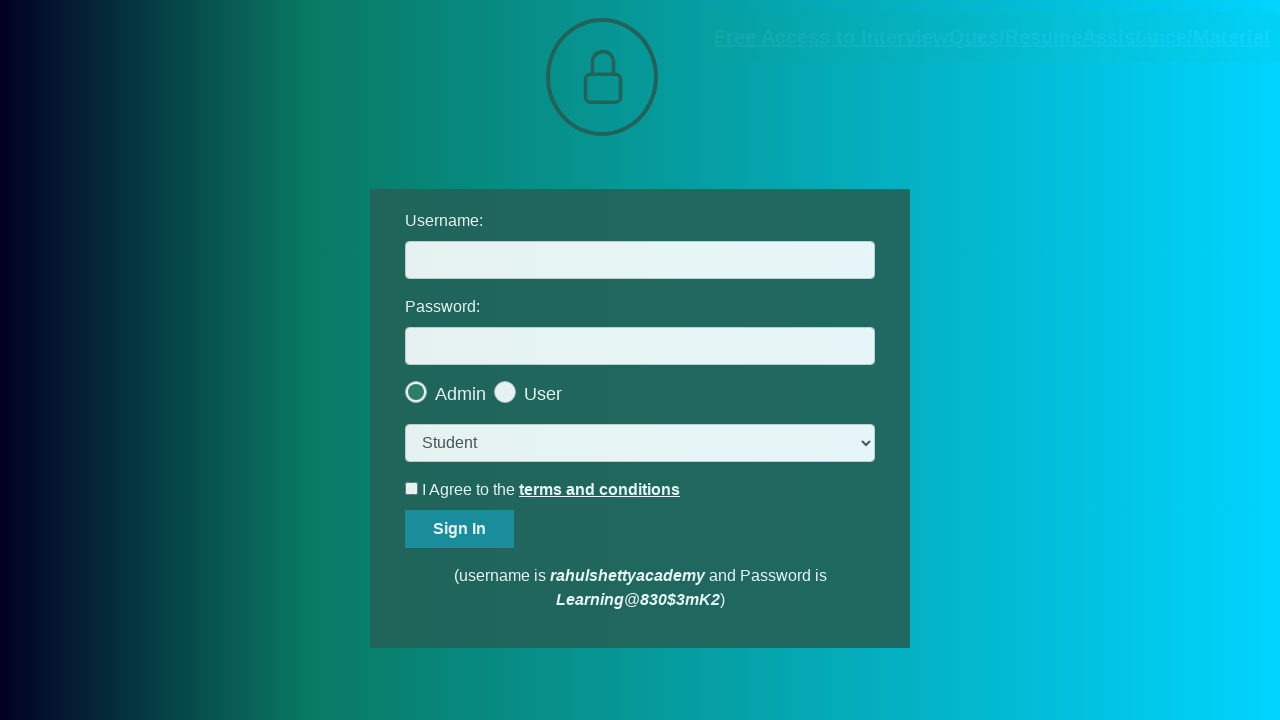

Verified URL contains 'rahulshettyacademy'
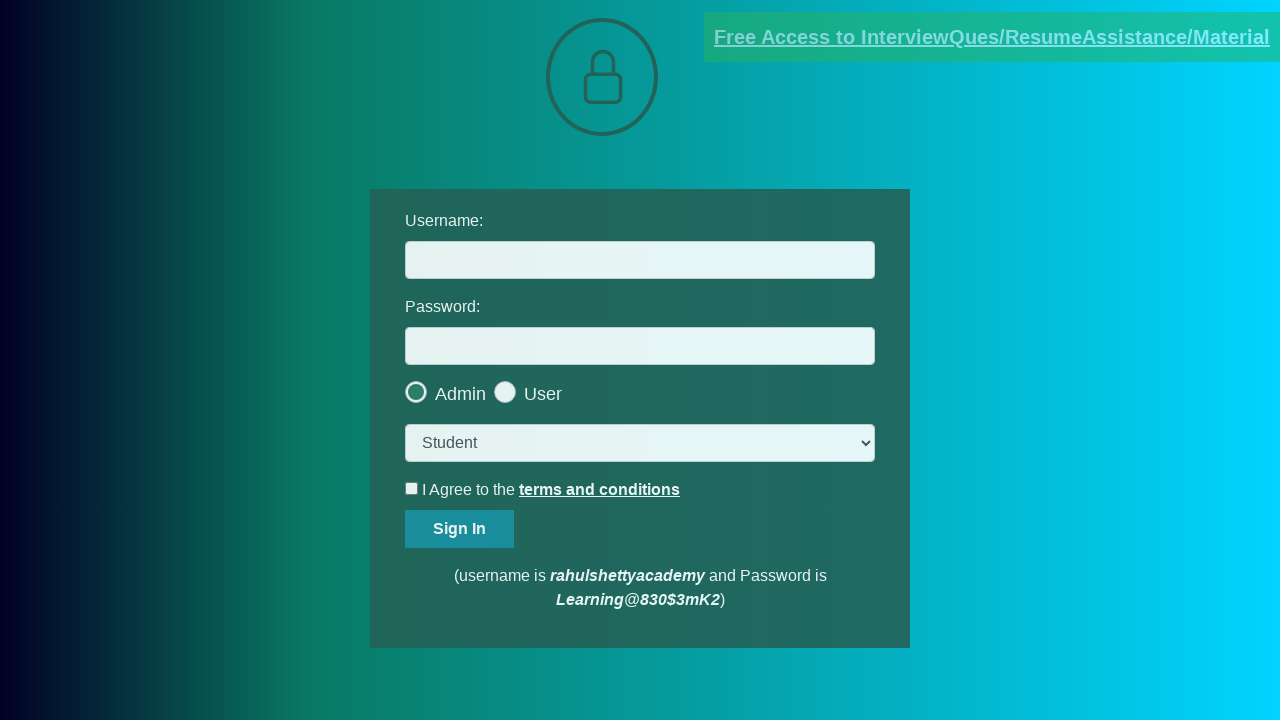

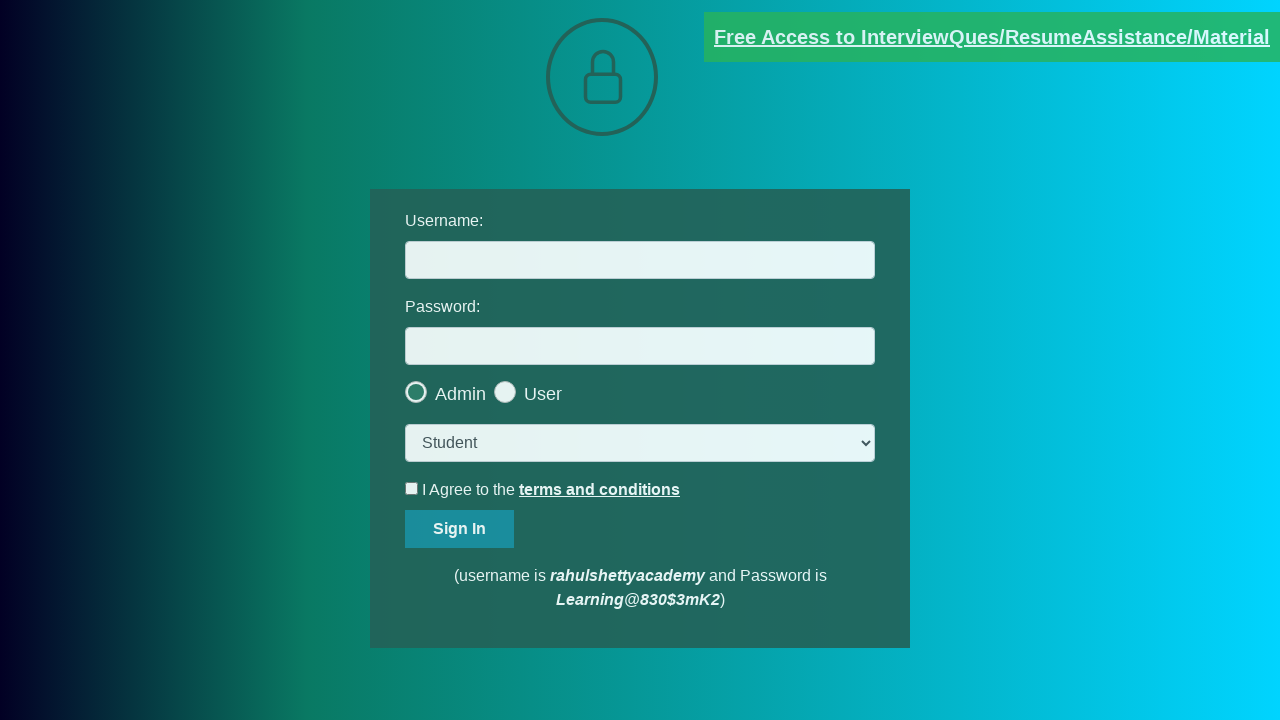